Tests entering text into a username field that is nested inside a Shadow DOM element on a selector practice page

Starting URL: https://selectorshub.com/xpath-practice-page/

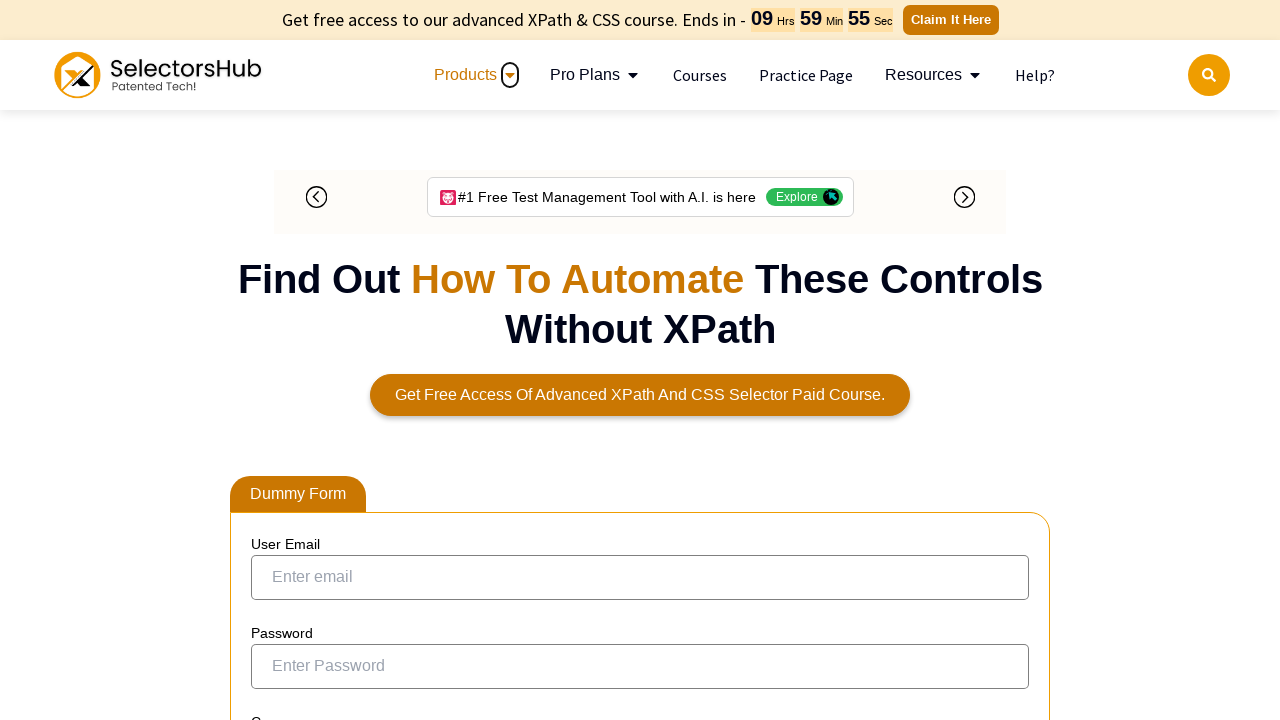

Waited for userName element to load
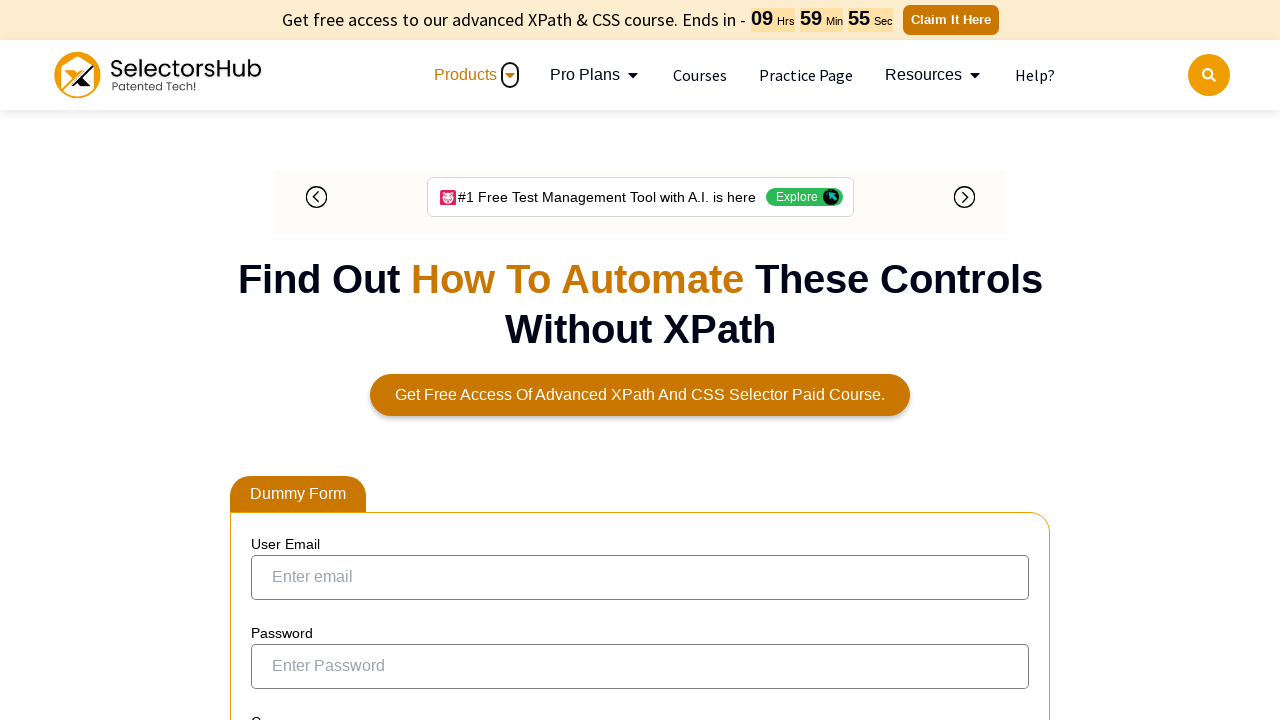

Entered 'era mawa' into username field nested in Shadow DOM on #userName >> #kils
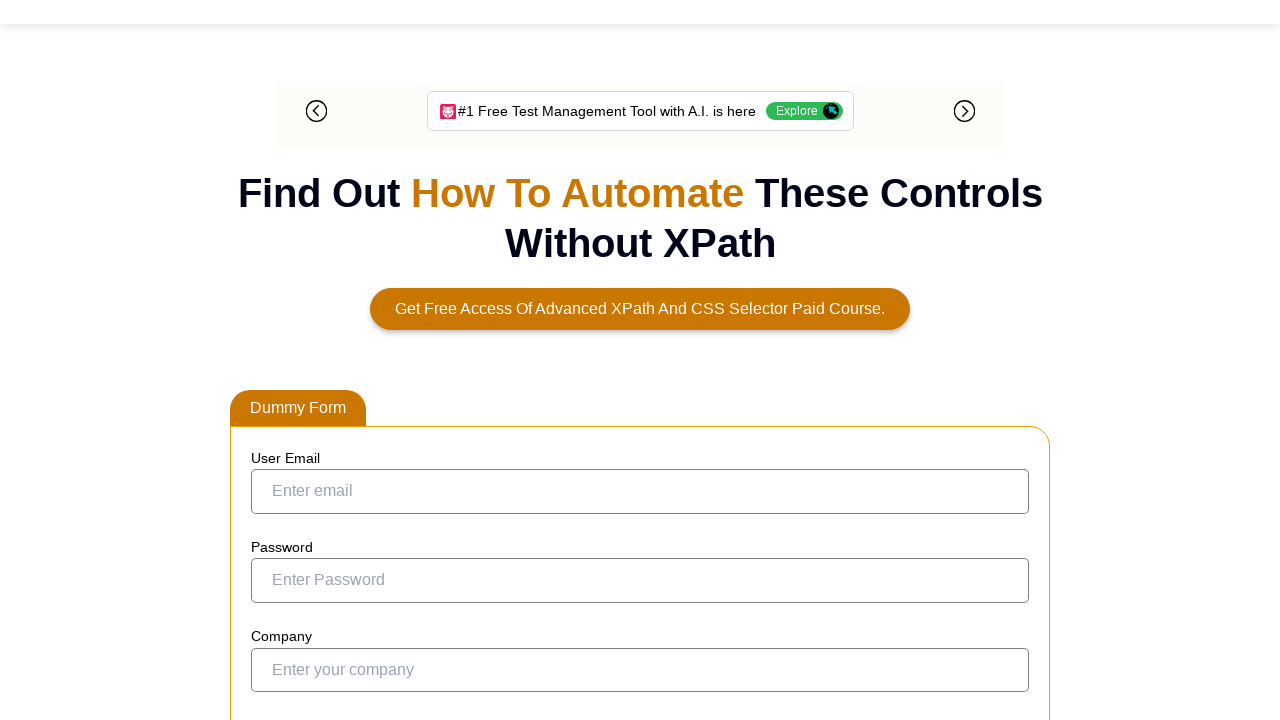

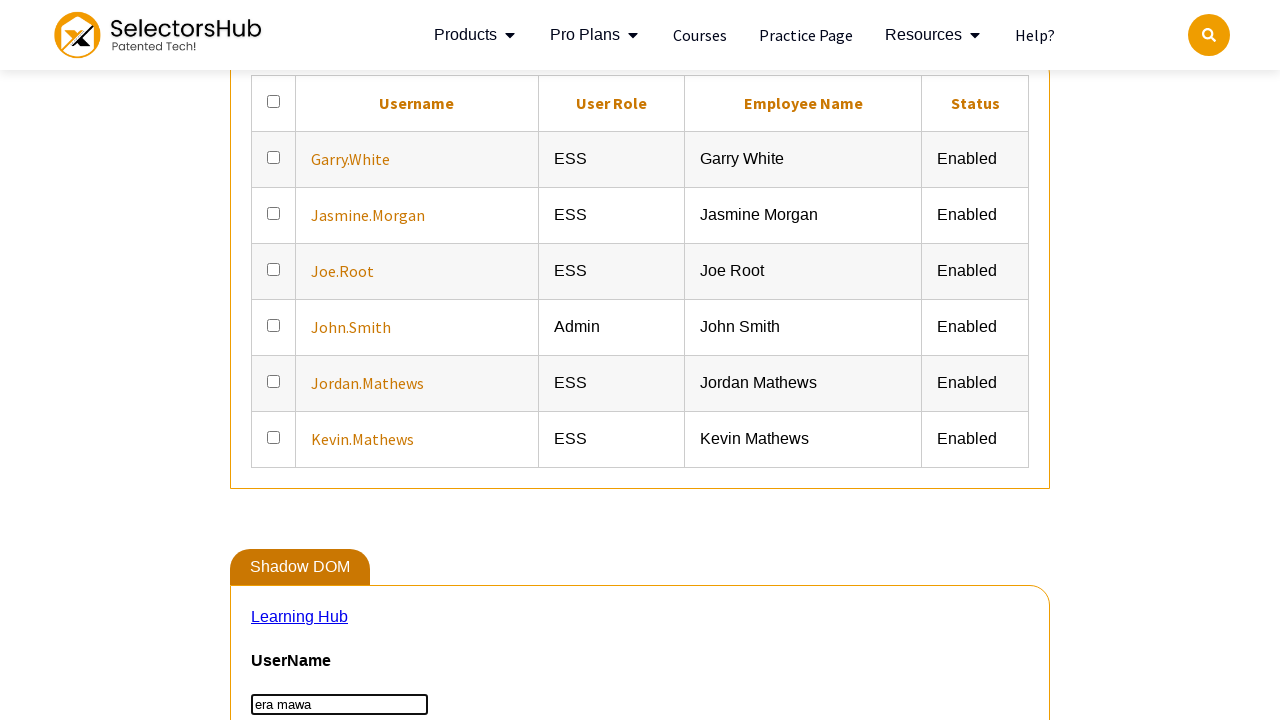